Tests resizable elements by dragging resize handles to change element dimensions

Starting URL: https://demoqa.com/resizable

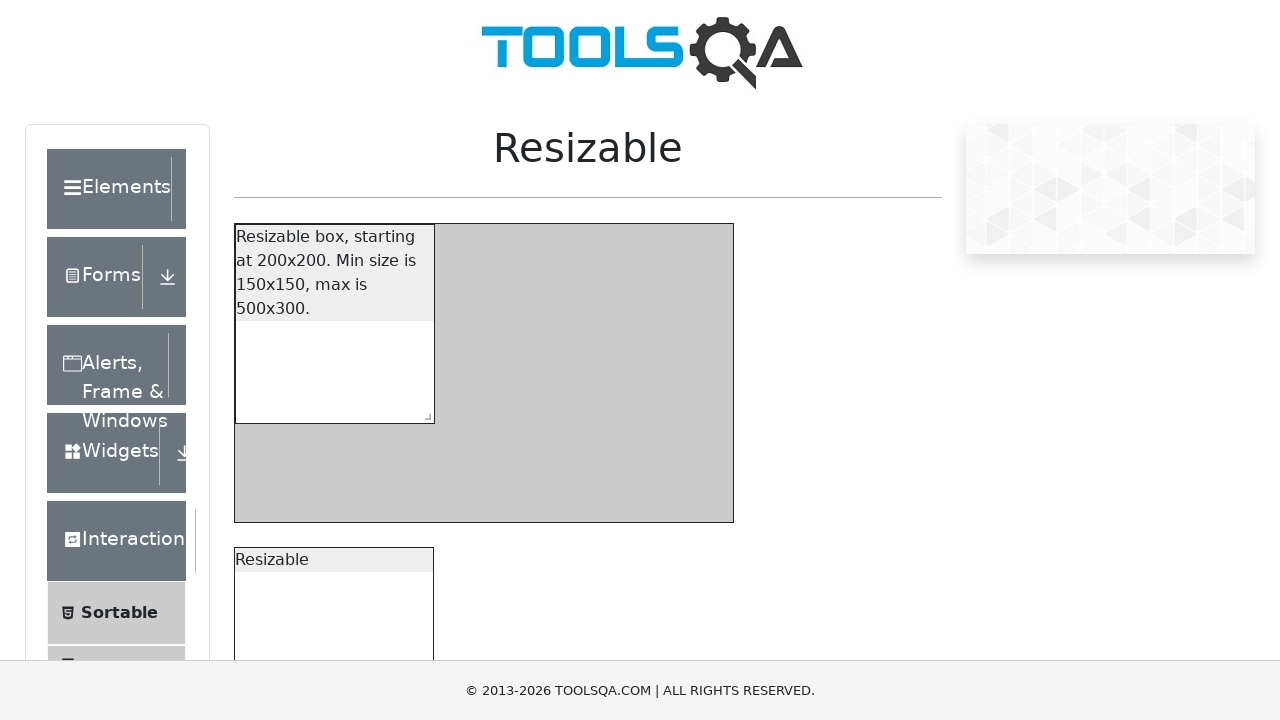

Dragged first resizable box handle to new position (350, 150) at (764, 553)
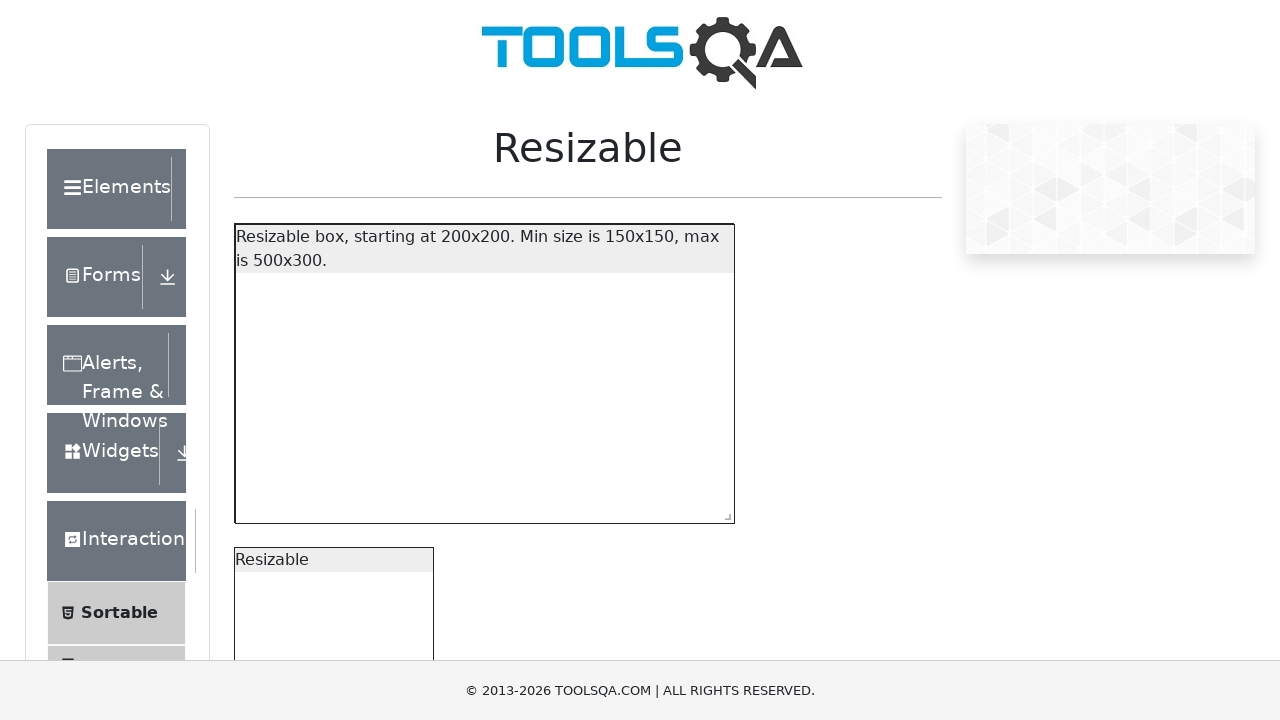

Scrolled down to view second resizable box
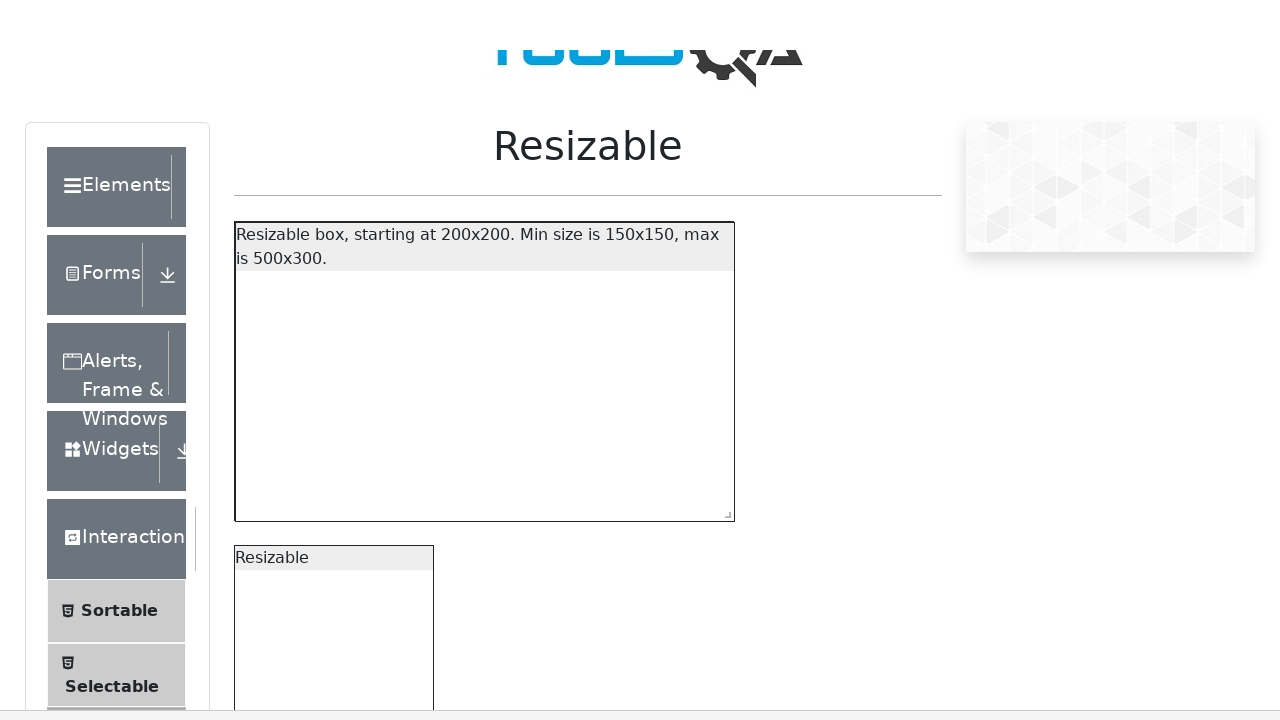

Dragged second resizable box handle to new position (200, 100) at (613, 548)
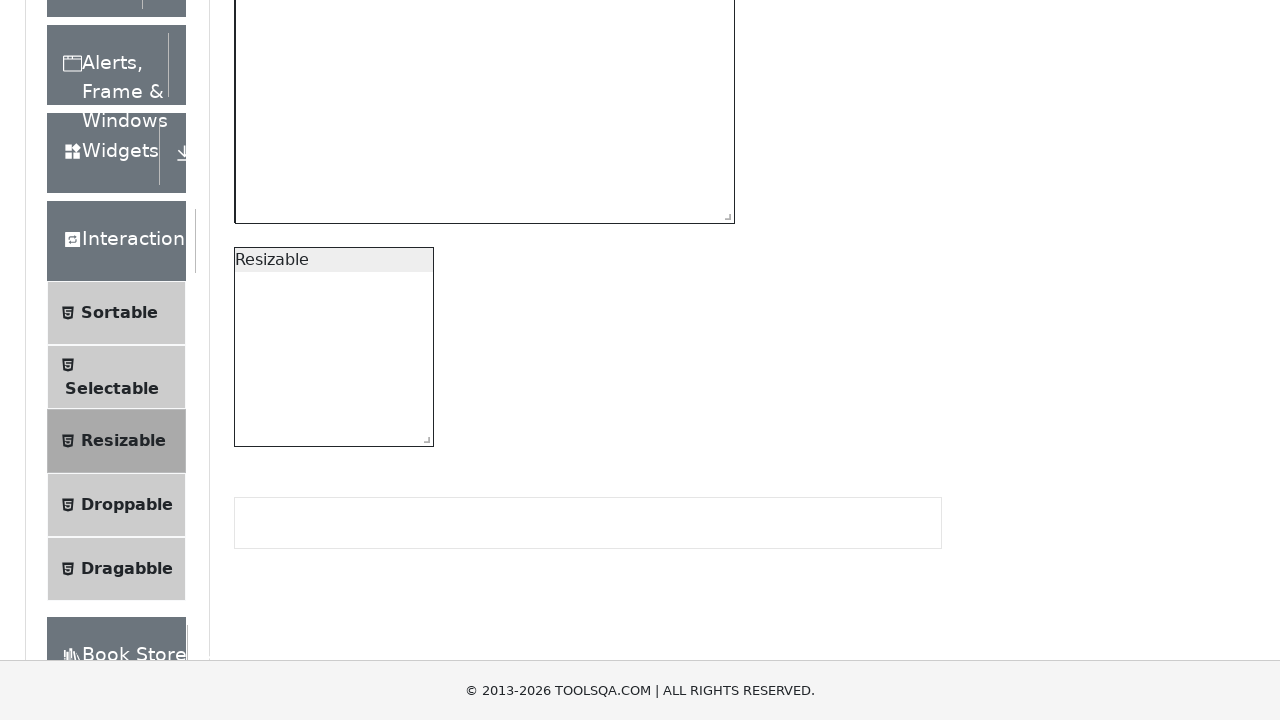

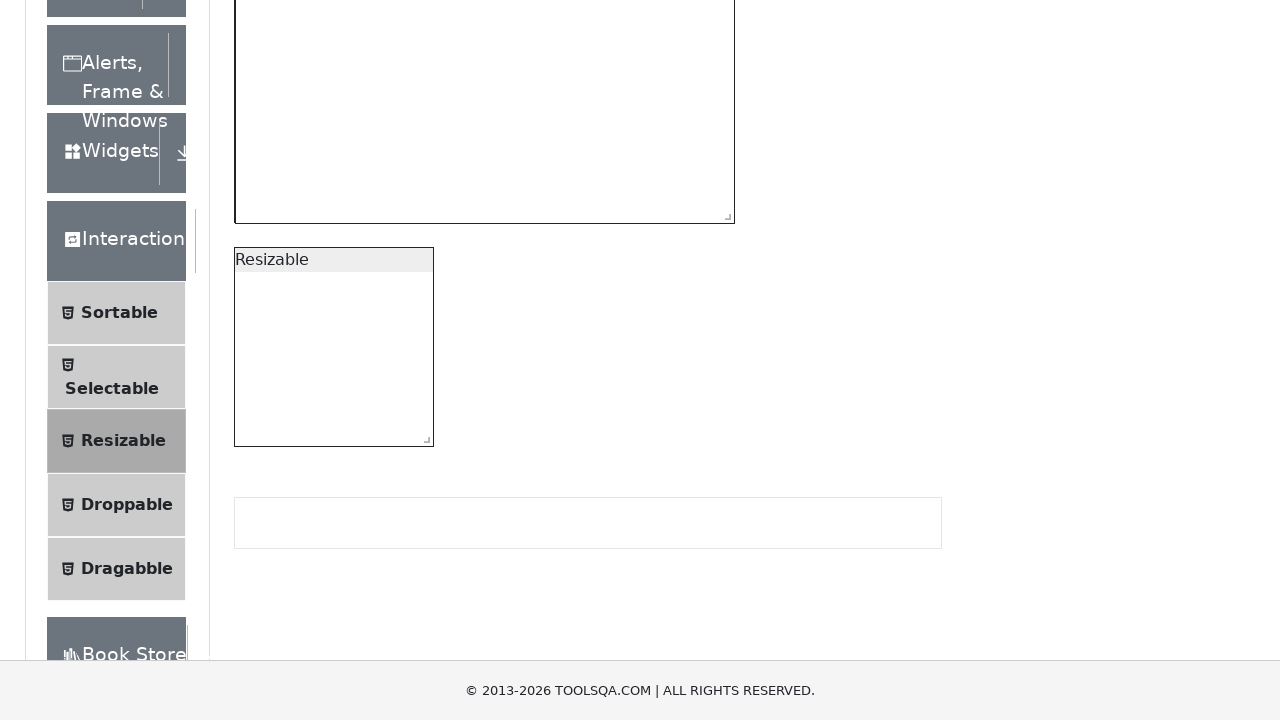